Tests custom Google Forms radio buttons and checkboxes - selects Hanoi radio button and checks multiple Quang-prefixed checkboxes

Starting URL: https://docs.google.com/forms/d/e/1FAIpQLSfiypnd69zhuDkjKgqvpID9kwO29UCzeCVrGGtbNPZXQok0jA/viewform

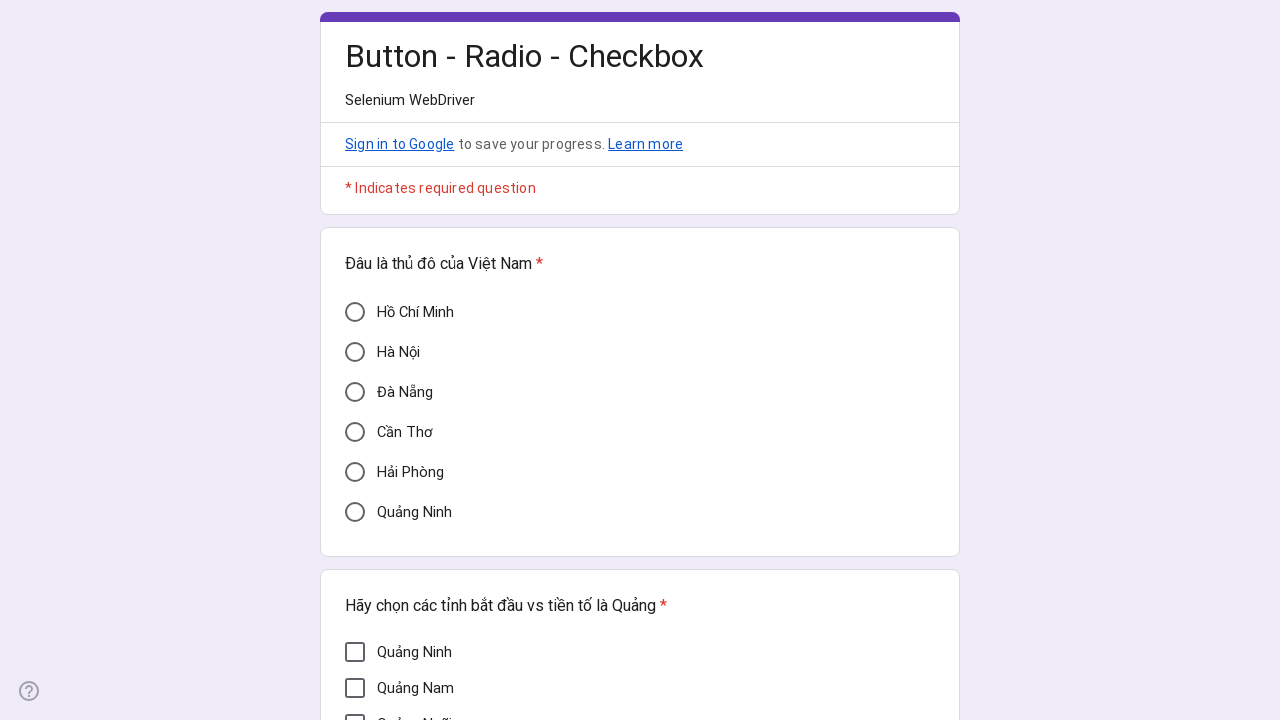

Clicked Hanoi radio button using JavaScript
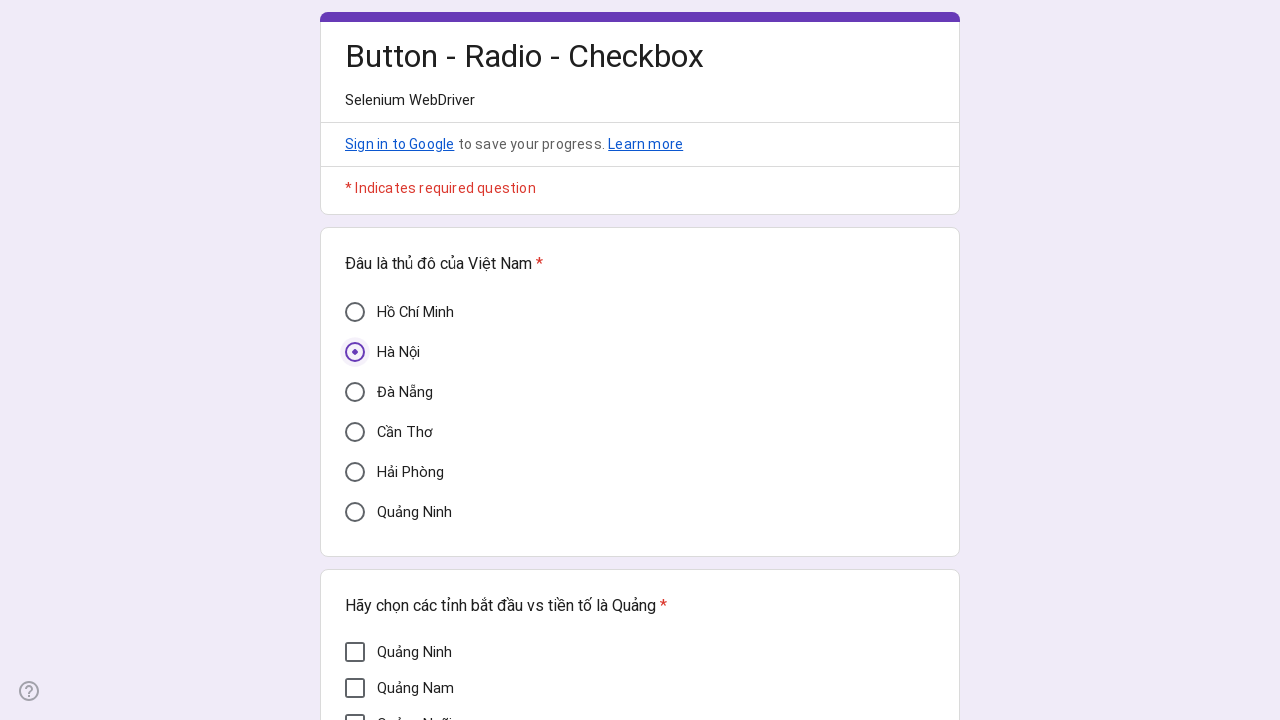

Located all Quang-prefixed checkboxes
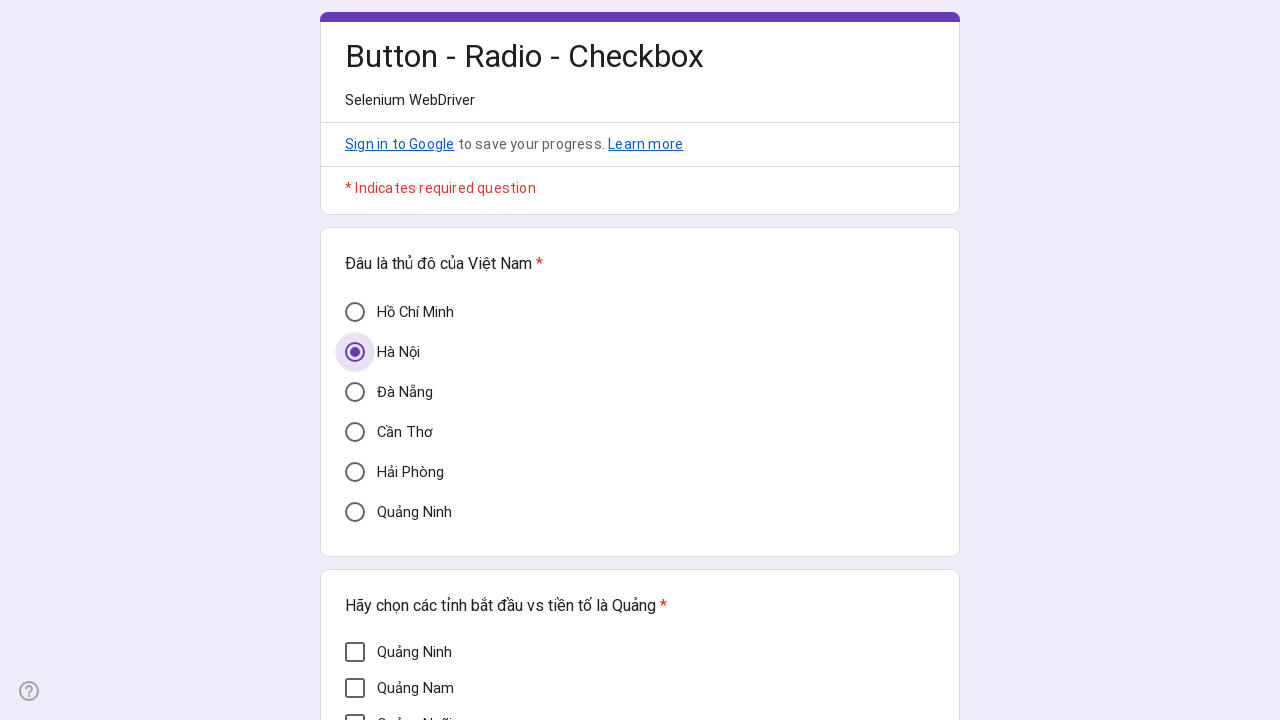

Retrieved aria-checked attribute for Quang checkbox 1
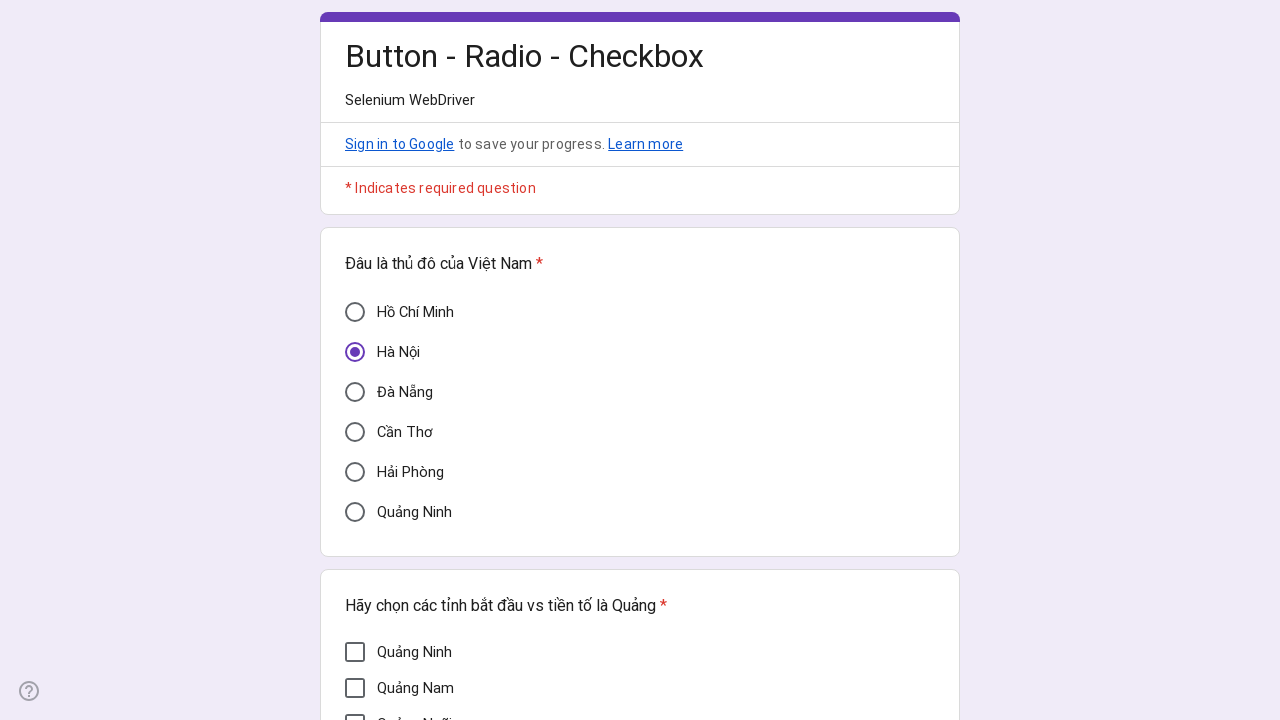

Clicked unchecked Quang checkbox 1
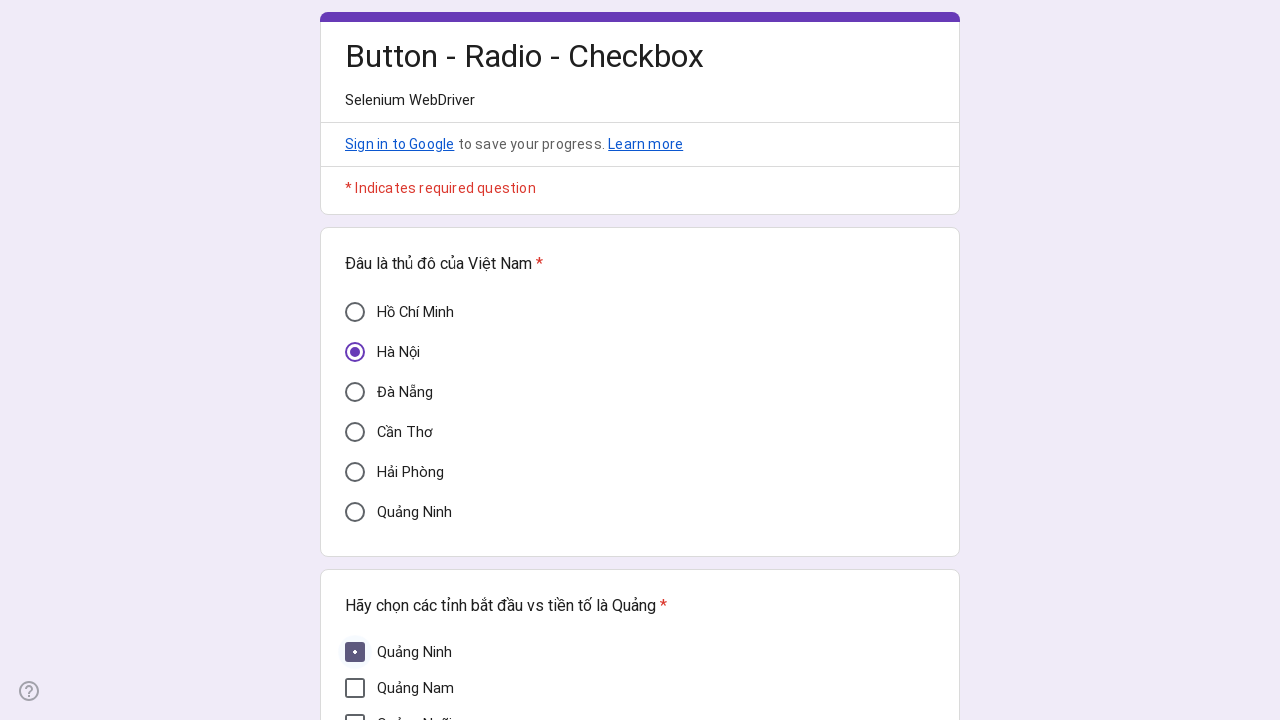

Retrieved aria-checked attribute for Quang checkbox 2
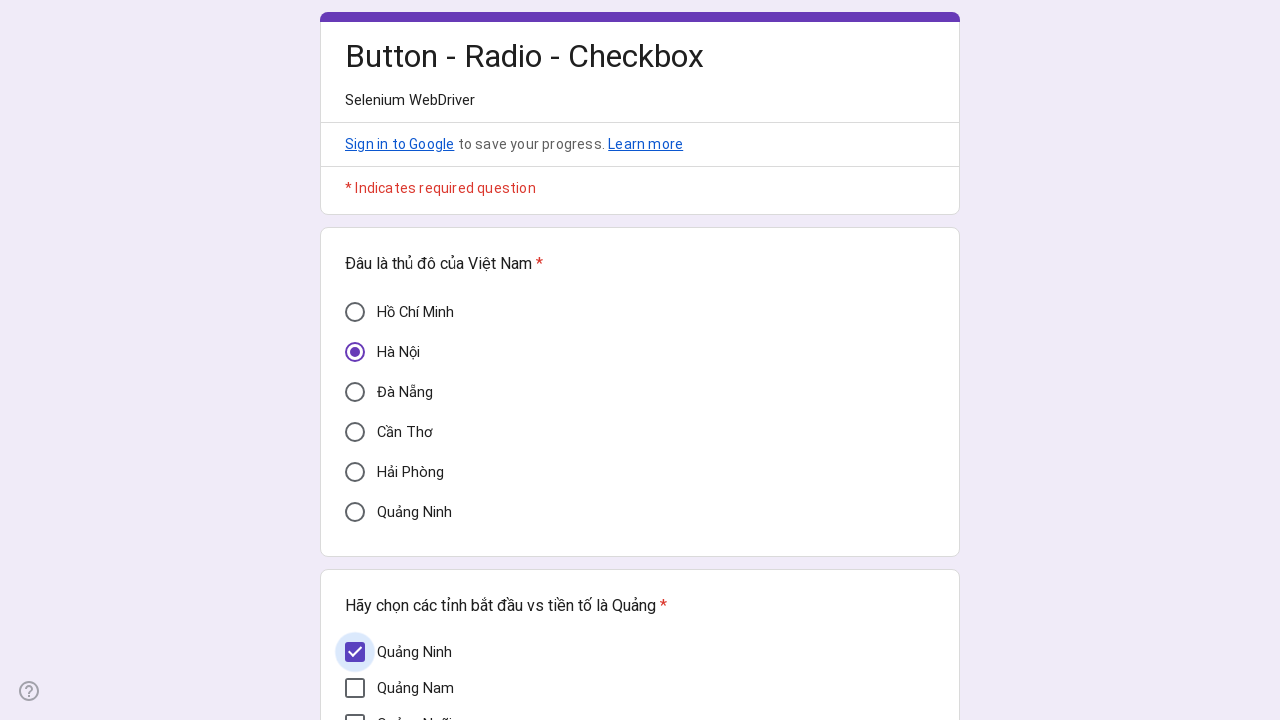

Clicked unchecked Quang checkbox 2
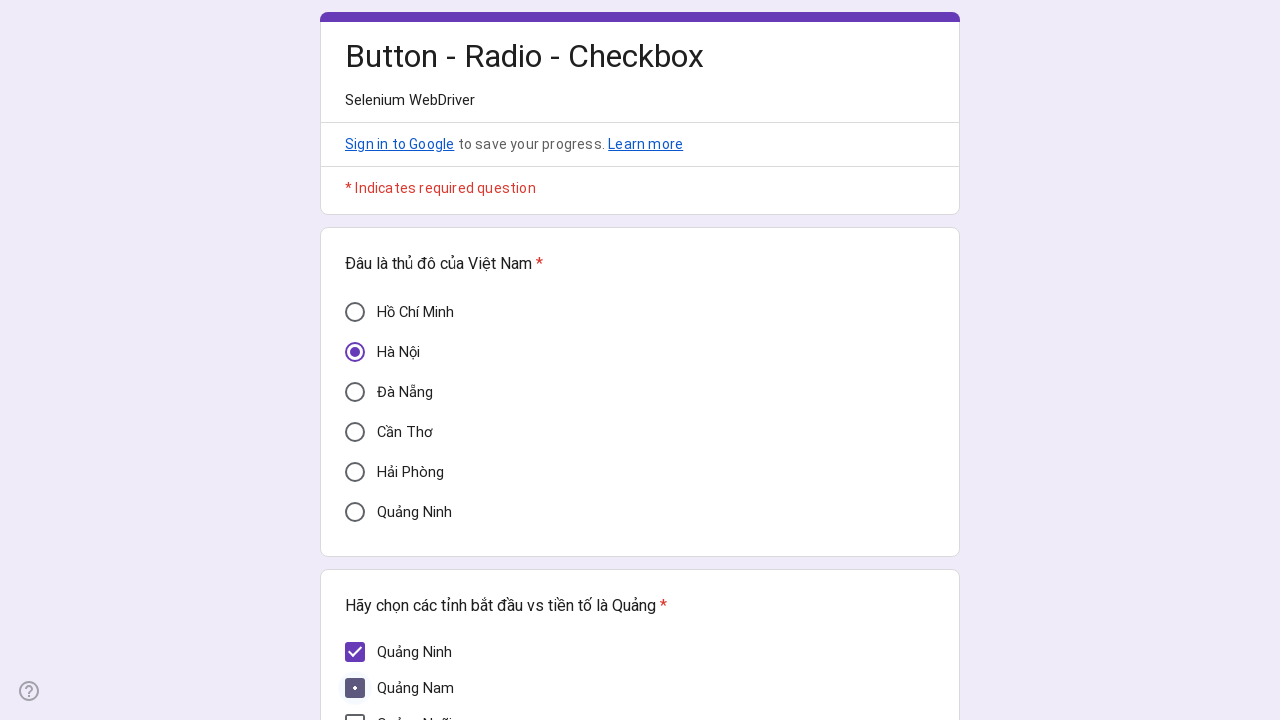

Retrieved aria-checked attribute for Quang checkbox 3
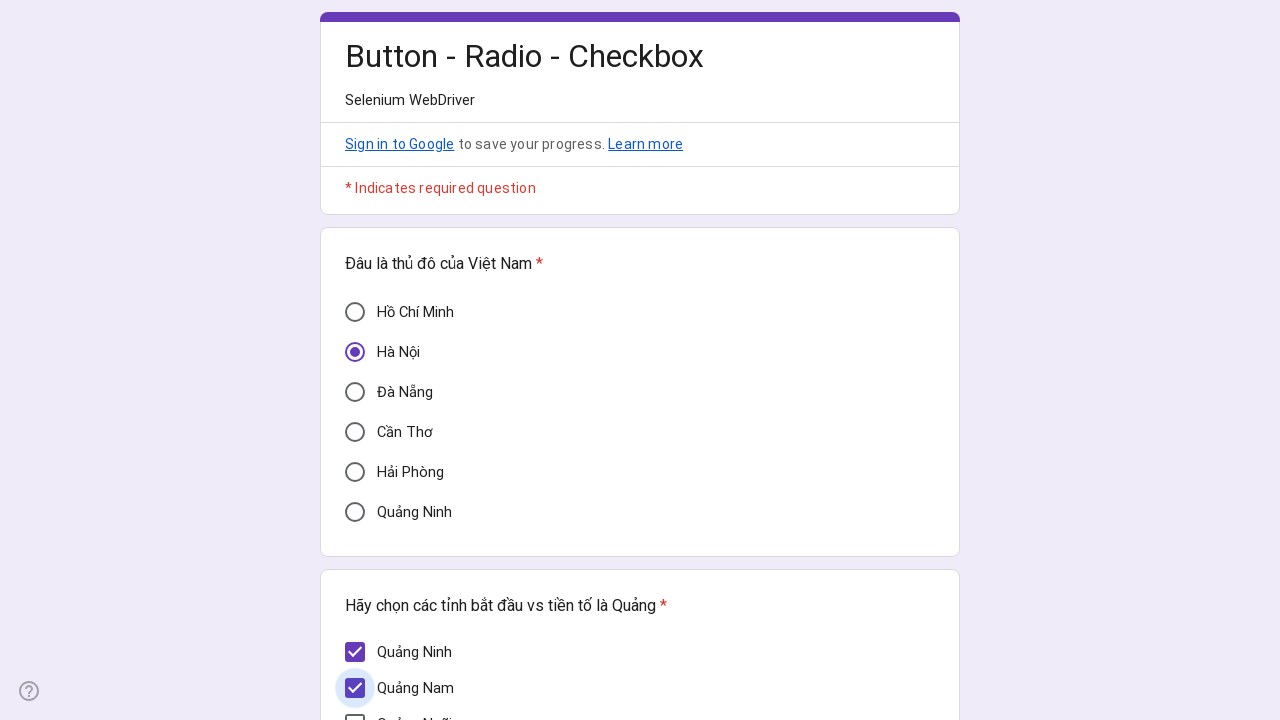

Clicked unchecked Quang checkbox 3
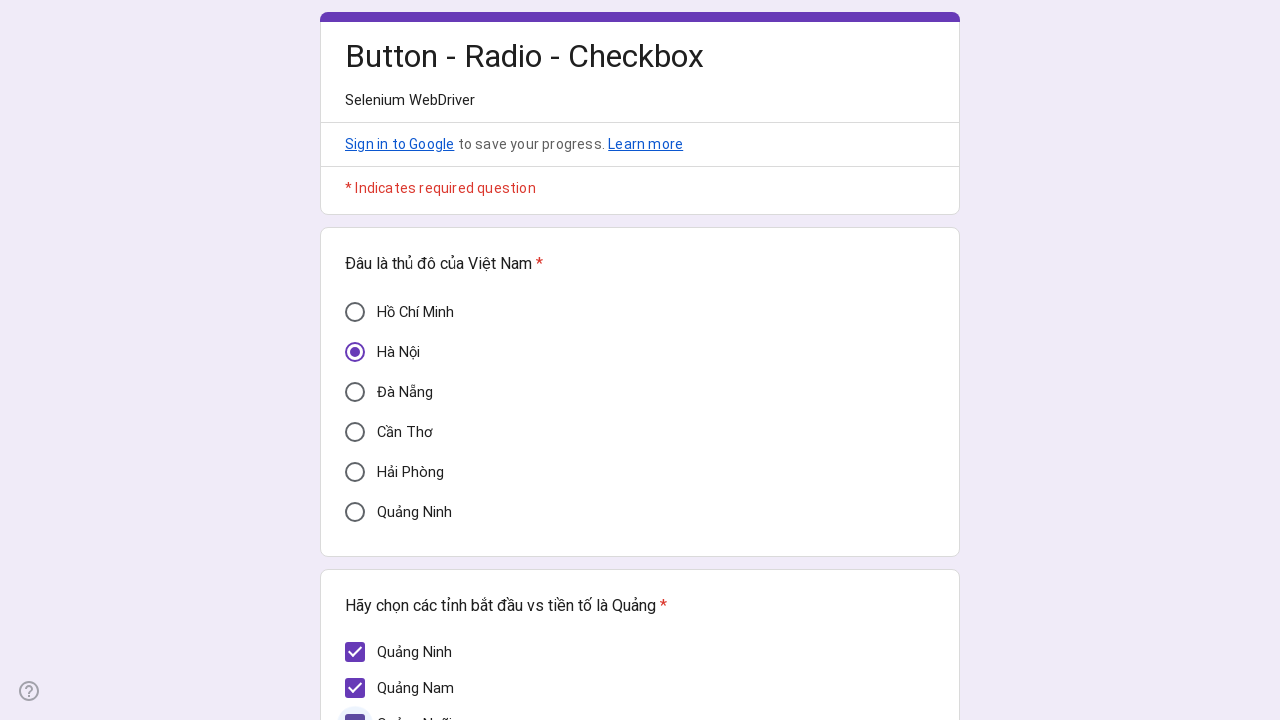

Retrieved aria-checked attribute for Quang checkbox 4
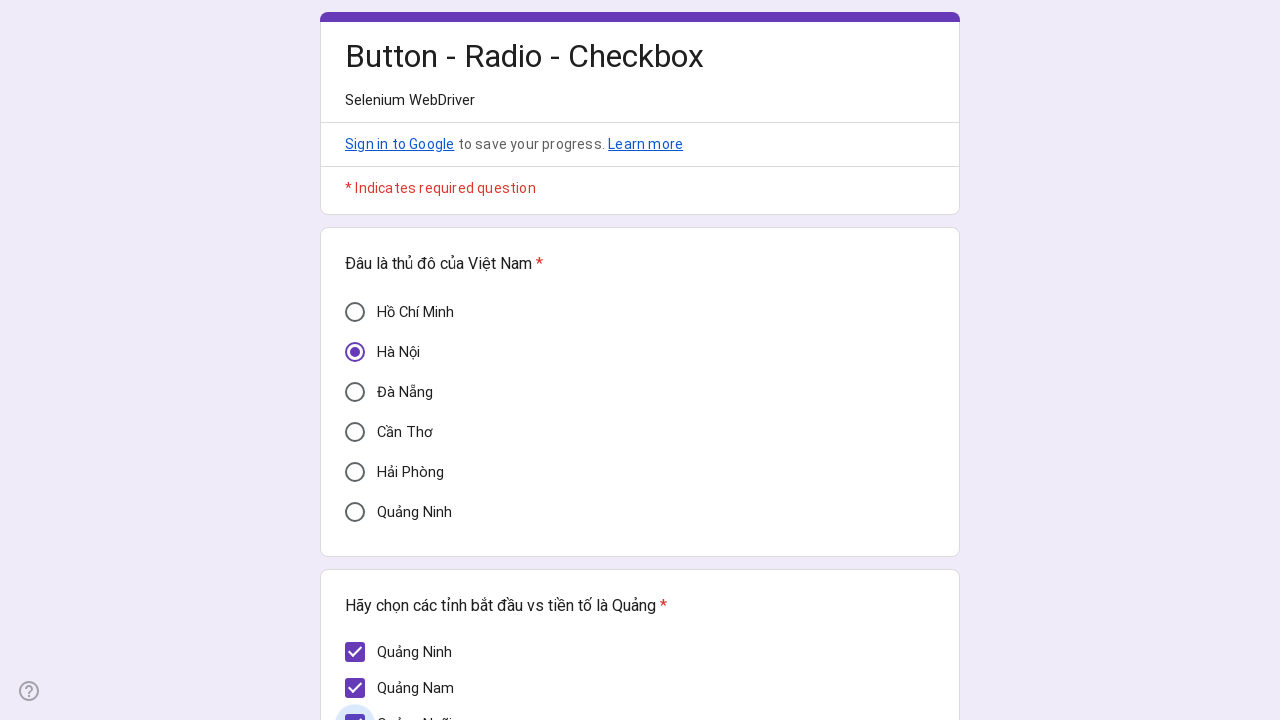

Clicked unchecked Quang checkbox 4
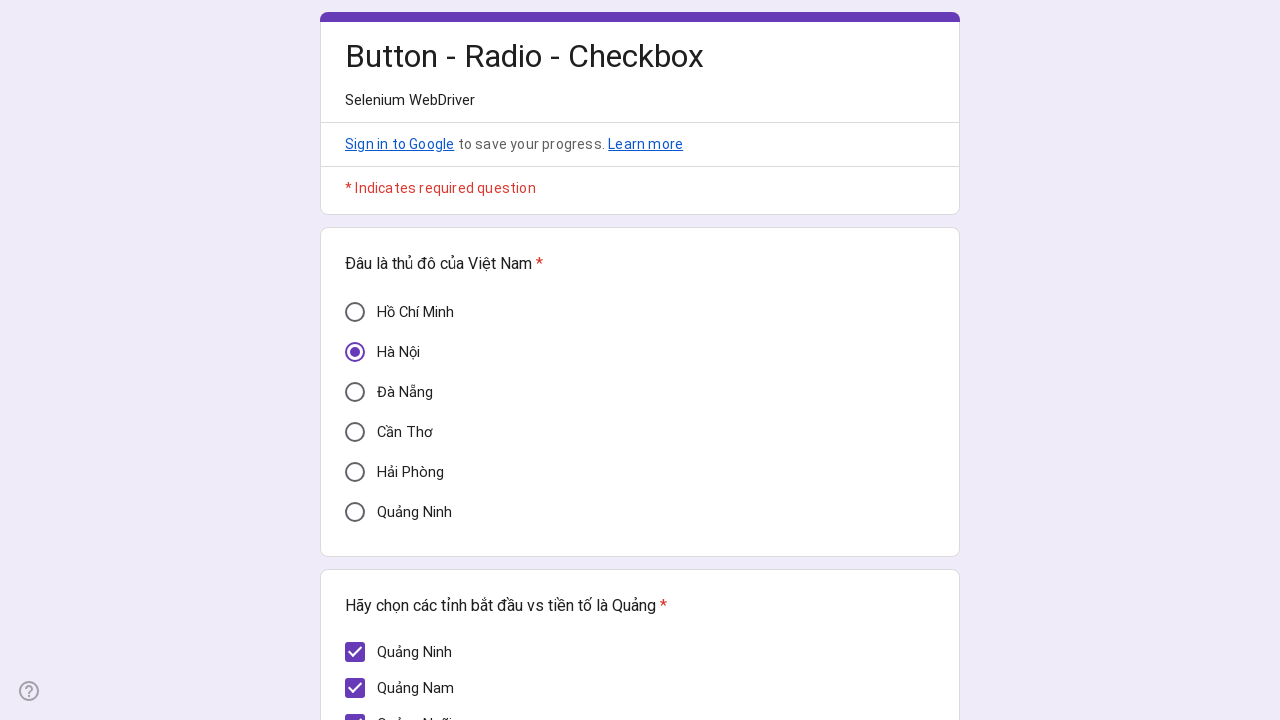

Retrieved aria-checked attribute for Quang checkbox 5
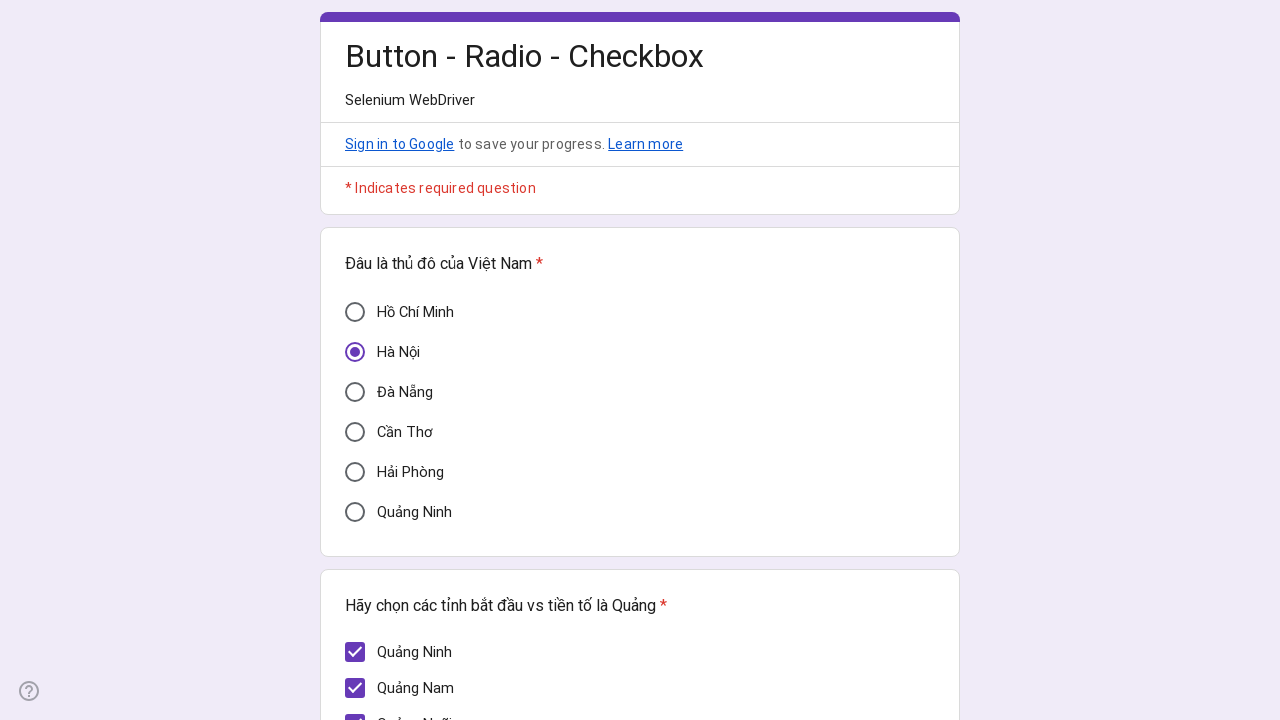

Clicked unchecked Quang checkbox 5
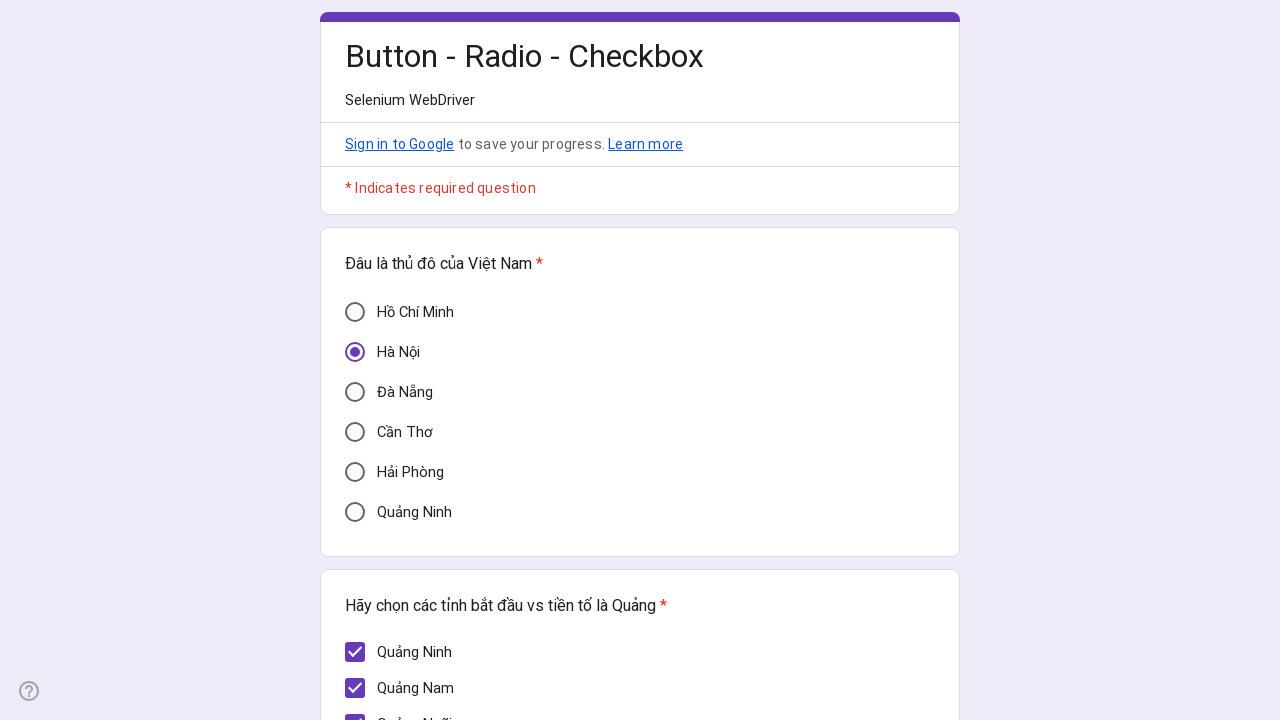

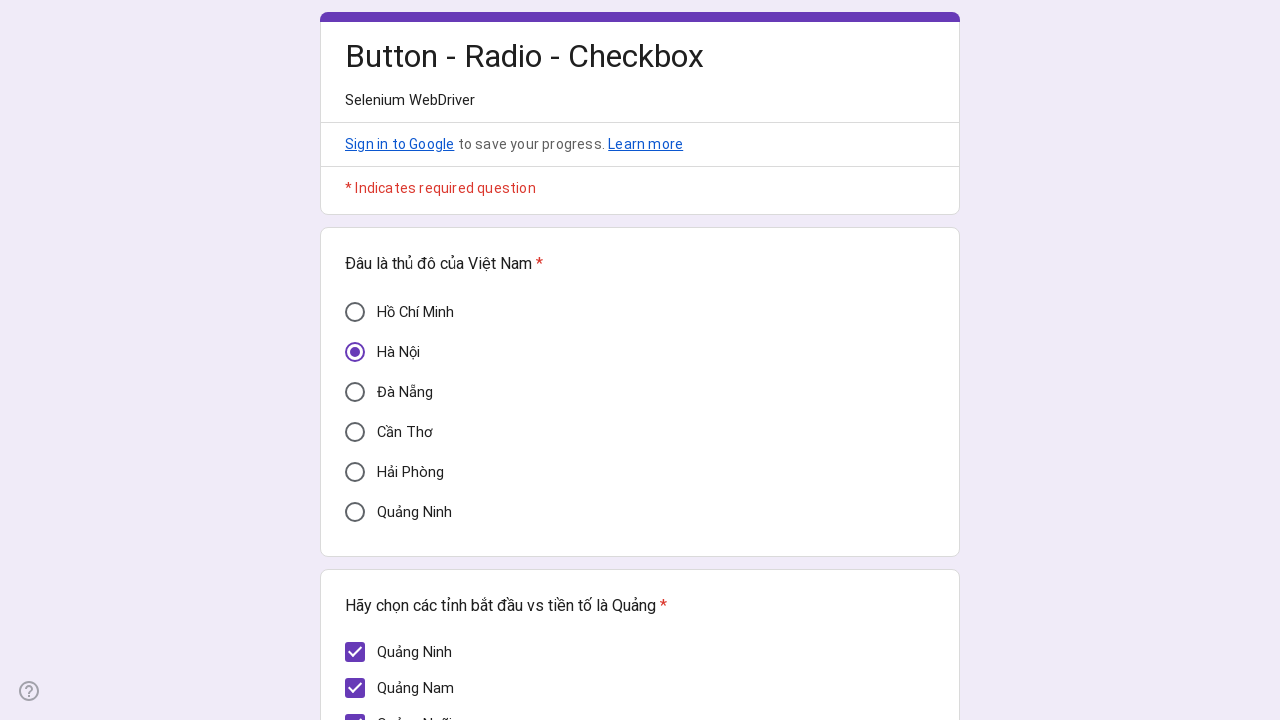